Tests browser window handling by navigating to the DemoQA site, expanding the "Alerts, Frame & Windows" accordion section, clicking on "Browser Windows", then opening a new window tab and verifying its content.

Starting URL: https://demoqa.com/automation-practice-form

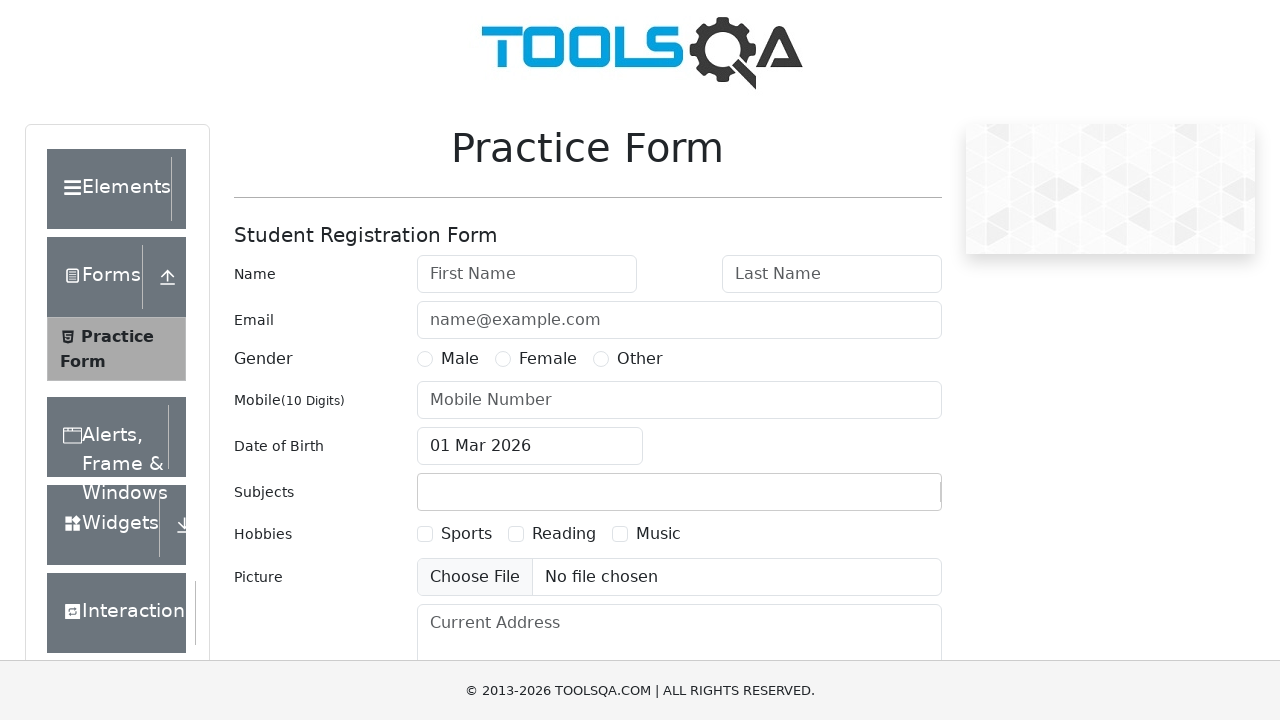

Scrolled to 'Alerts, Frame & Windows' accordion section
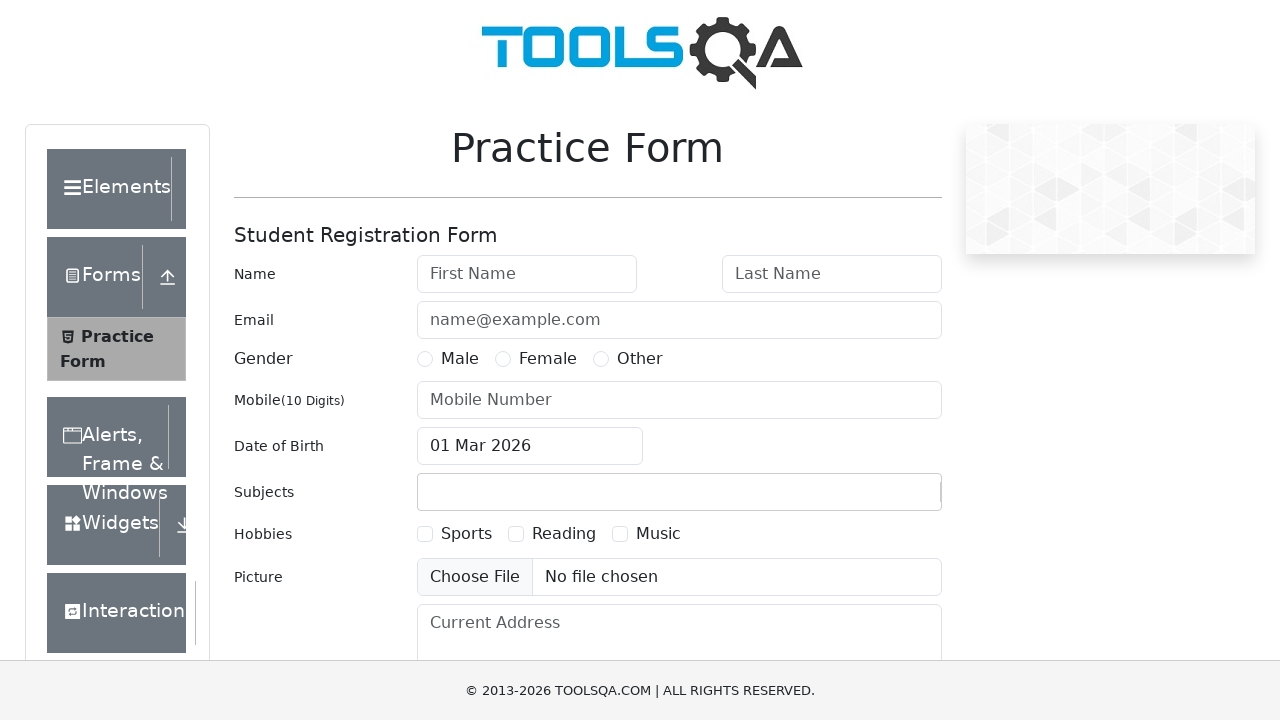

Expanded 'Alerts, Frame & Windows' accordion section at (116, 437) on xpath=//div[@class='accordion']/div[3]/span
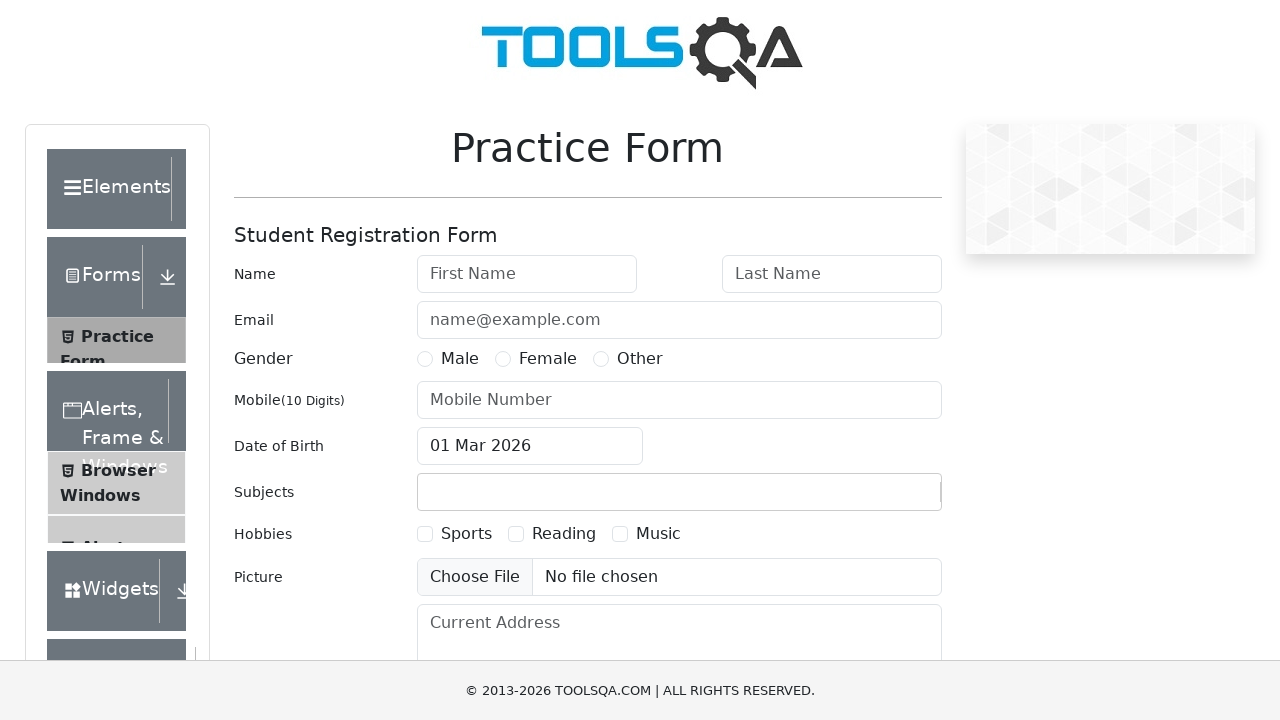

Clicked on 'Browser Windows' menu item at (116, 437) on xpath=//div[@class='accordion']/div[3]//ul//li[1]
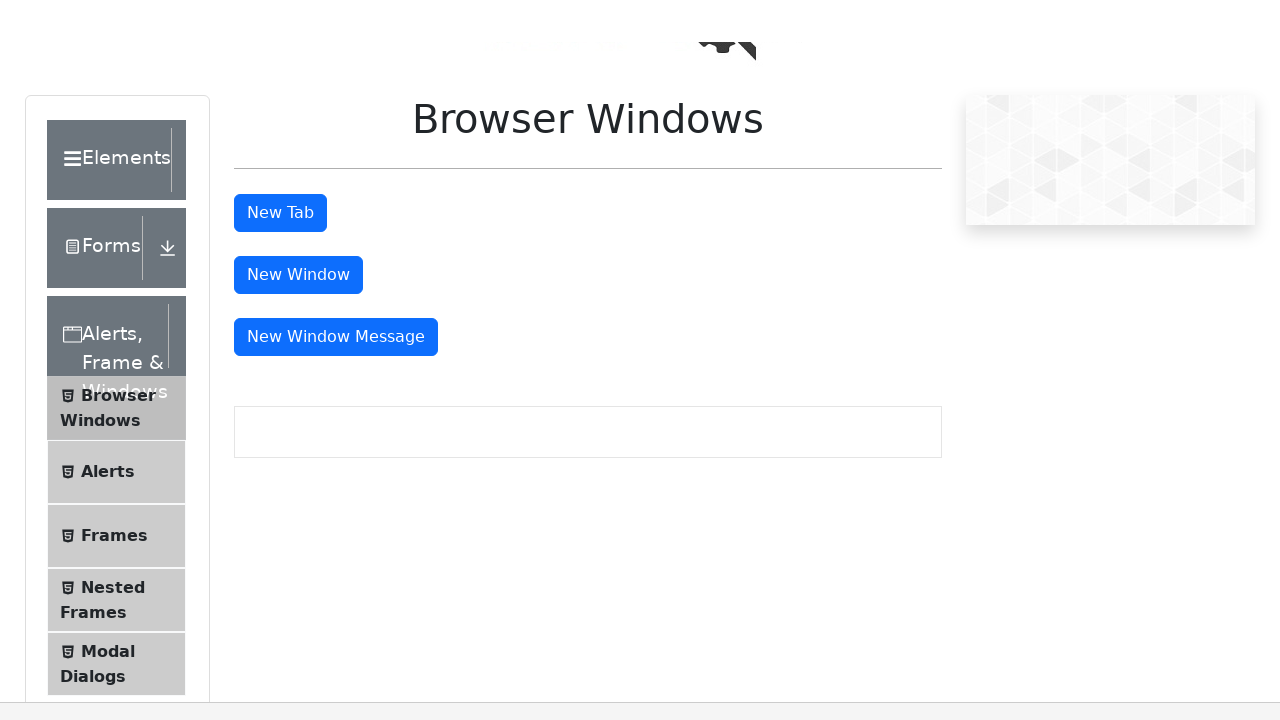

Clicked 'New Window' button to open a new window at (298, 227) on #windowButton
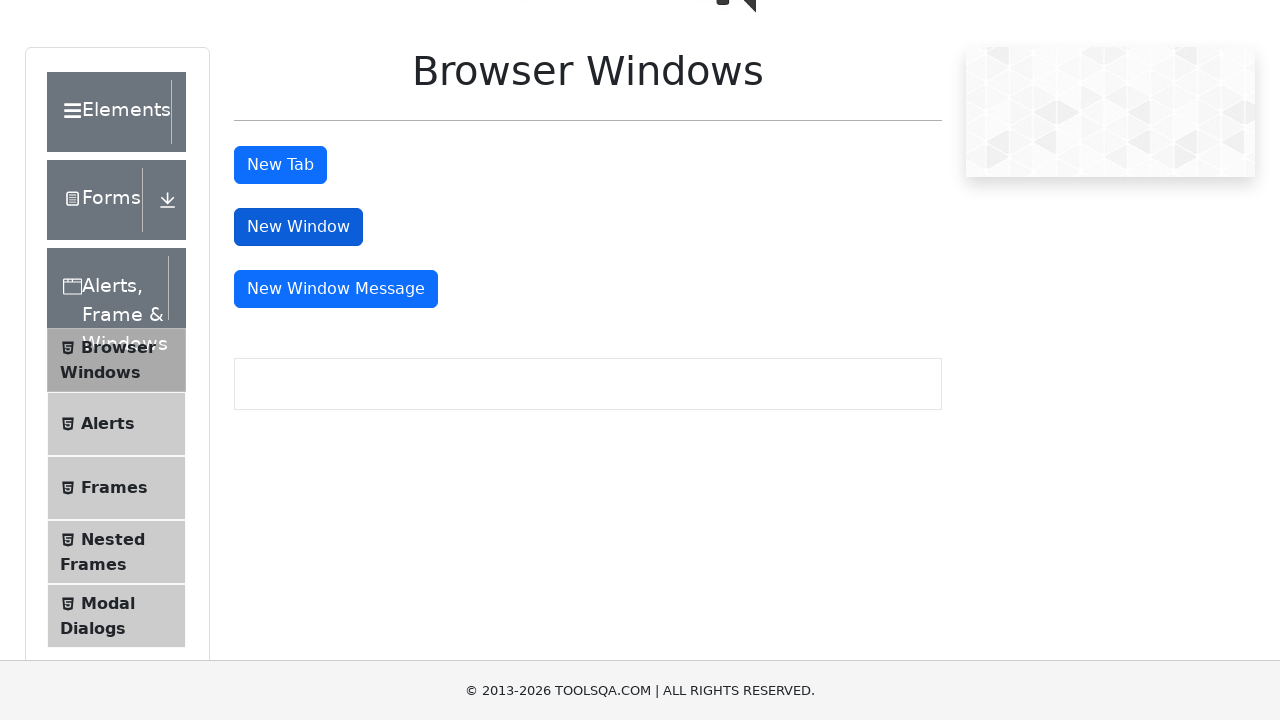

New window loaded and ready
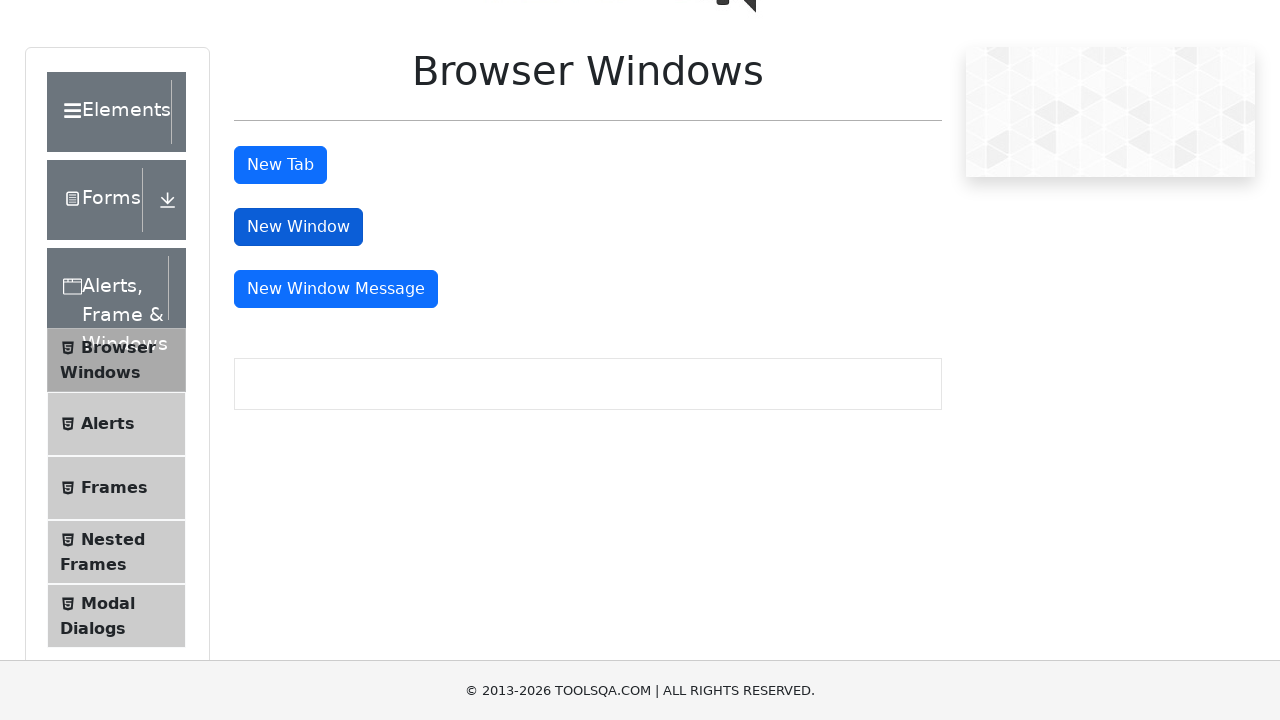

Verified sample heading element is present in new window
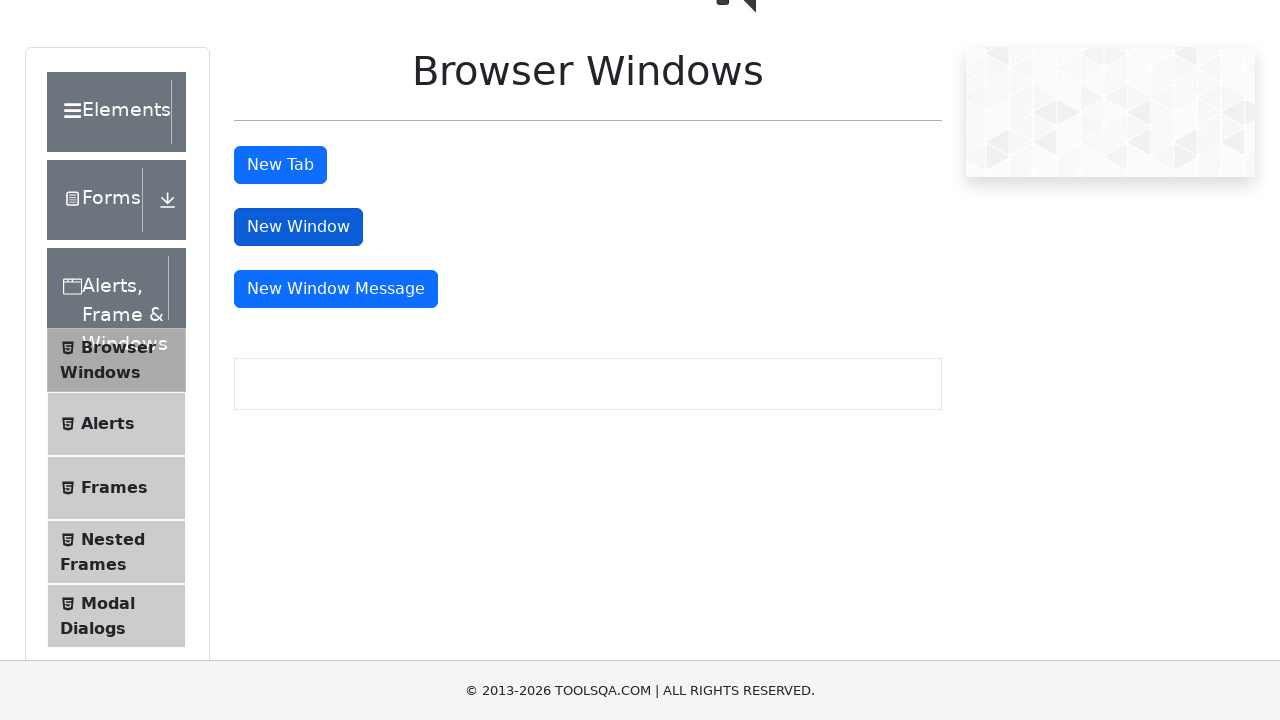

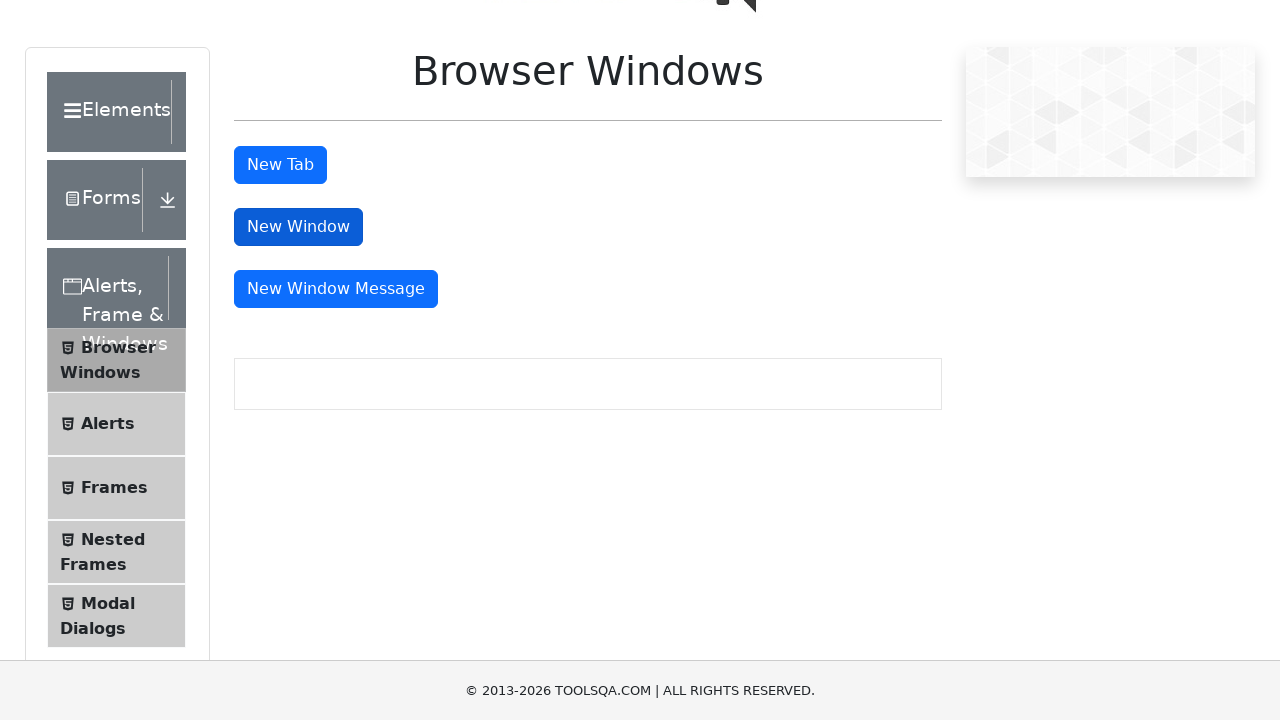